Tests closing a modal popup on the entry ad page by clicking the close button and verifying the modal is no longer visible

Starting URL: https://the-internet.herokuapp.com/entry_ad

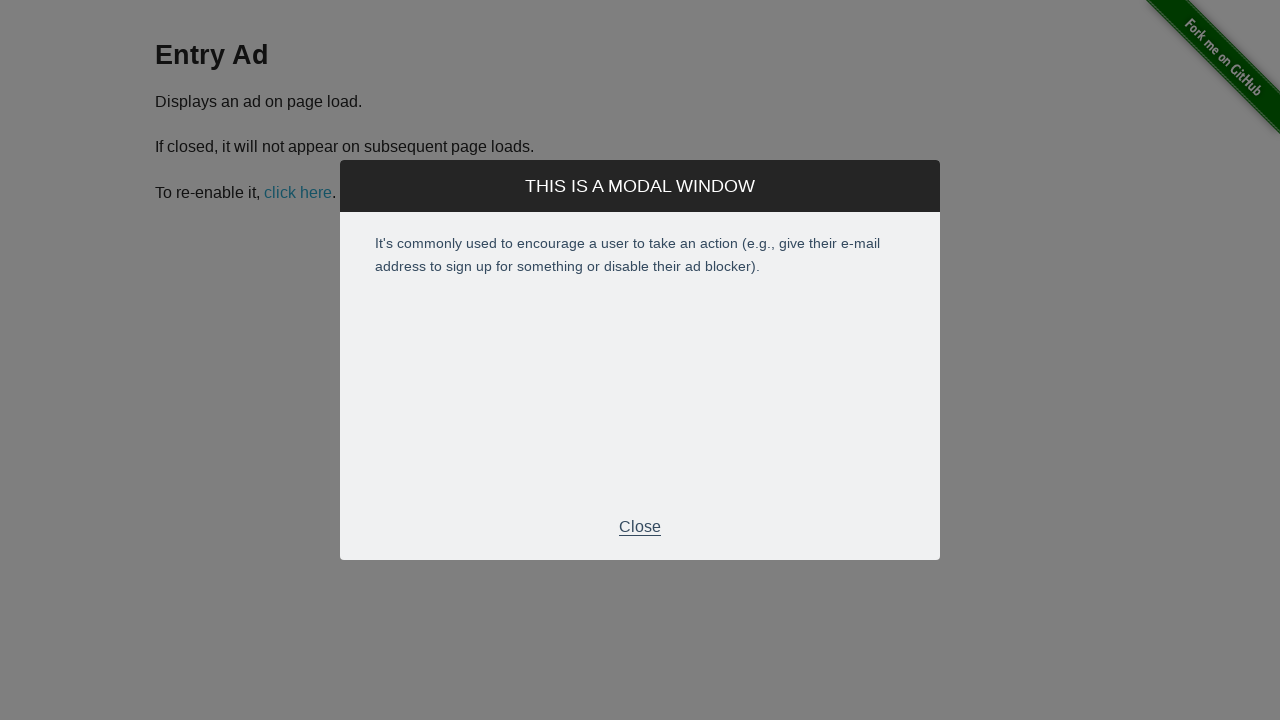

Entry ad modal appeared and is visible
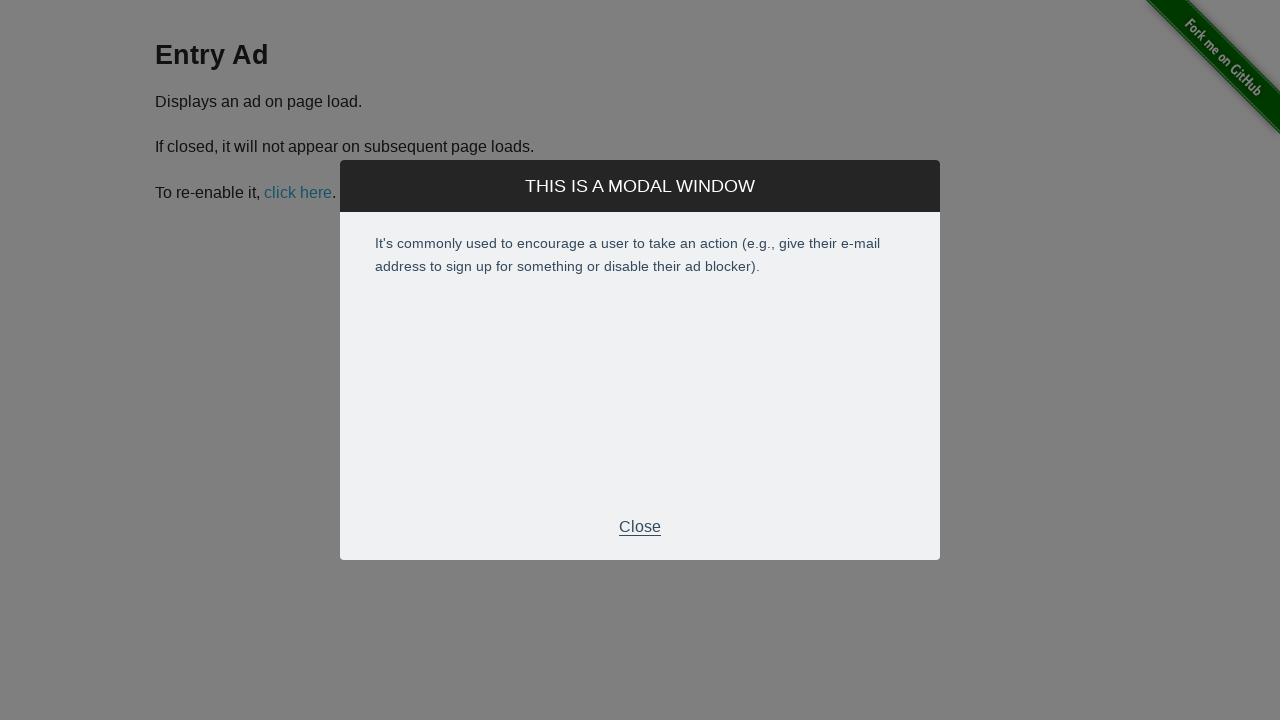

Clicked close button on the modal popup at (640, 527) on .modal-footer p
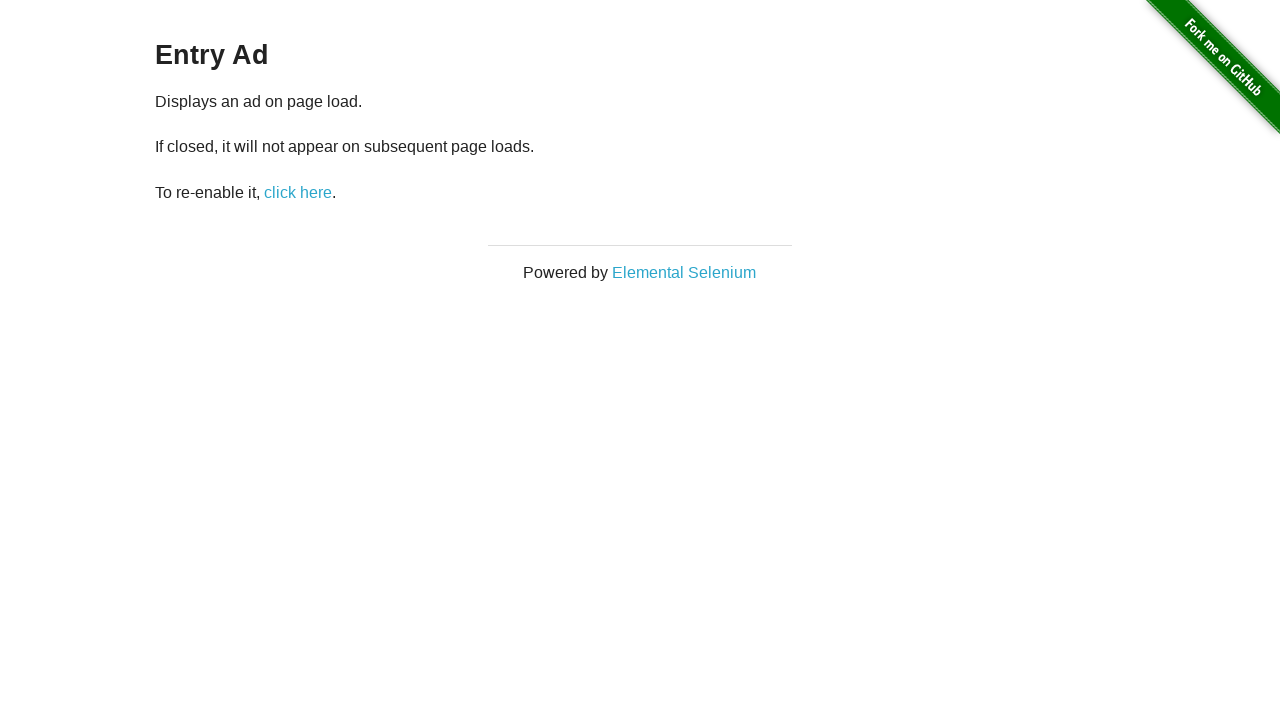

Modal popup is now closed and hidden
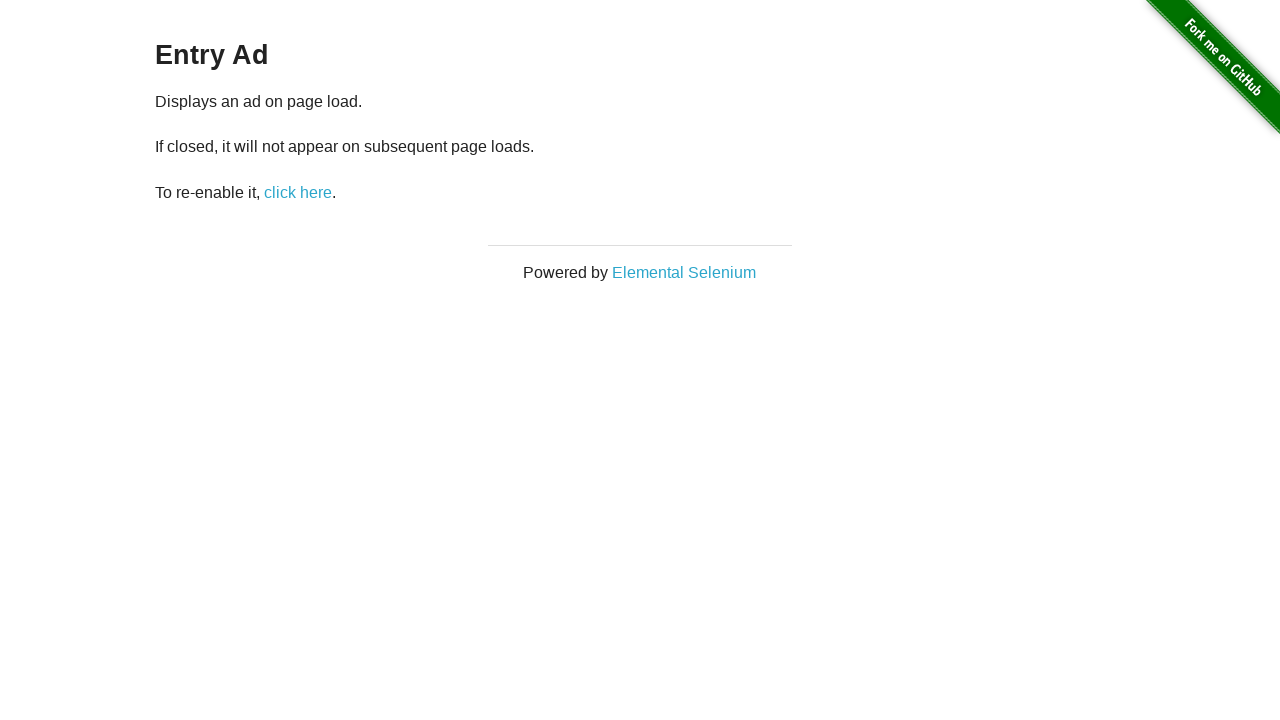

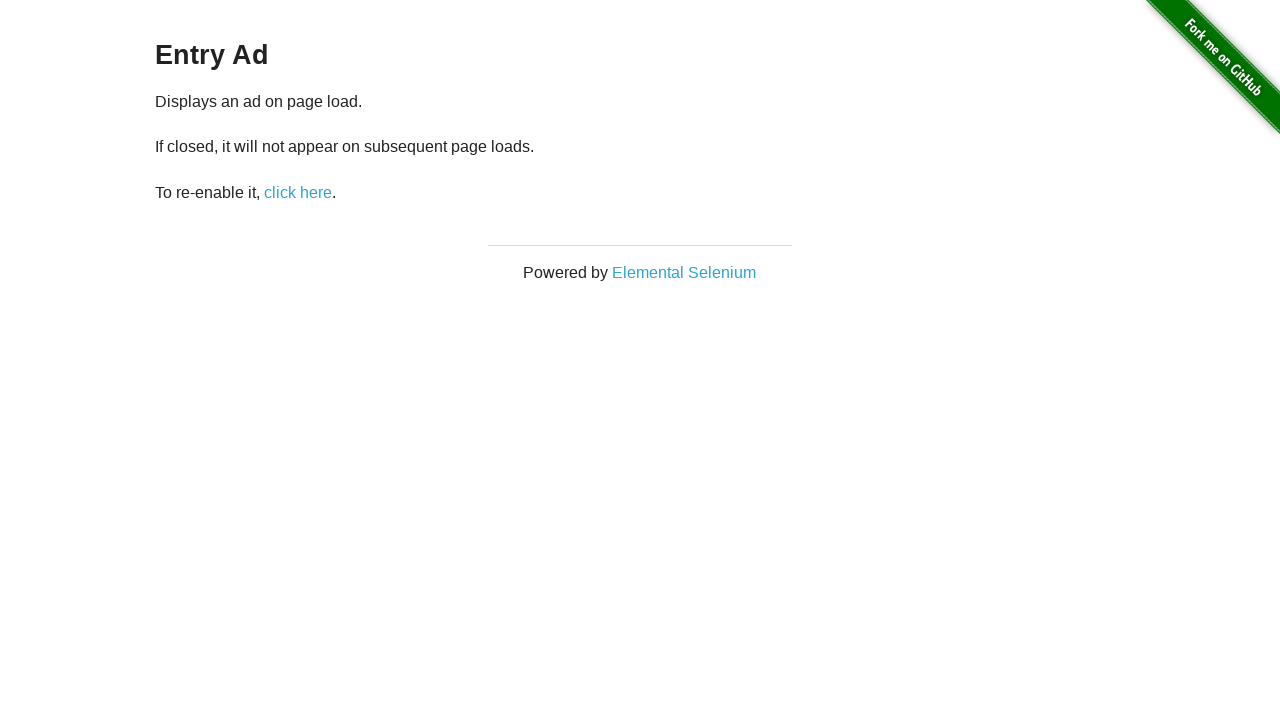